Tests custom radio button and checkbox interactions on Ubuntu's login page by selecting the "I don't have an Ubuntu One account" option and accepting terms of service

Starting URL: https://login.ubuntu.com/

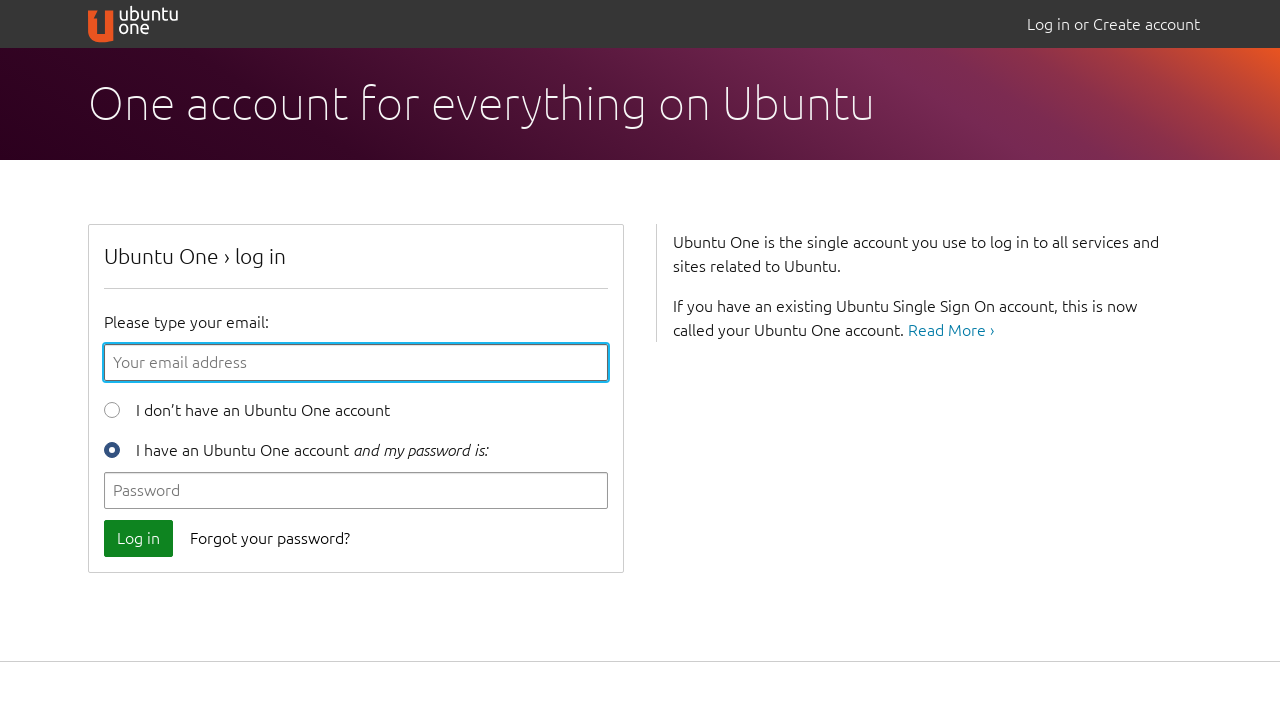

Clicked radio button 'I don't have an Ubuntu One account'
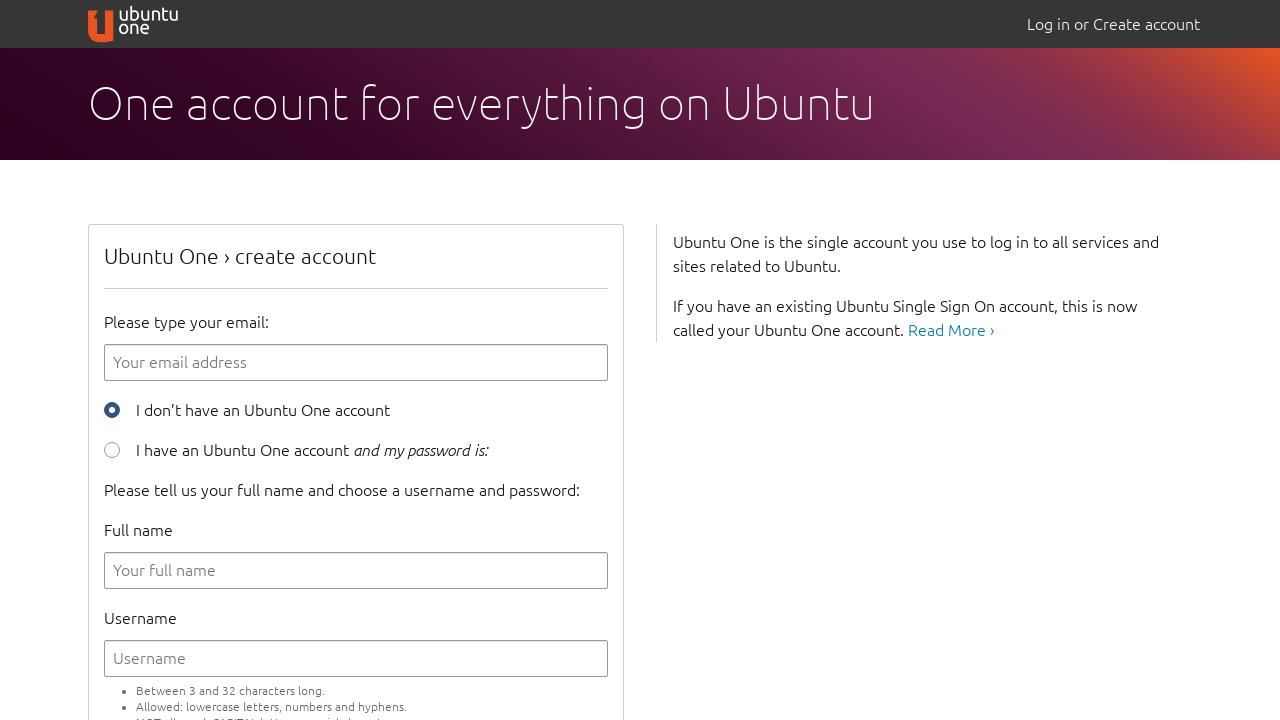

Verified radio button 'I don't have an Ubuntu One account' is selected
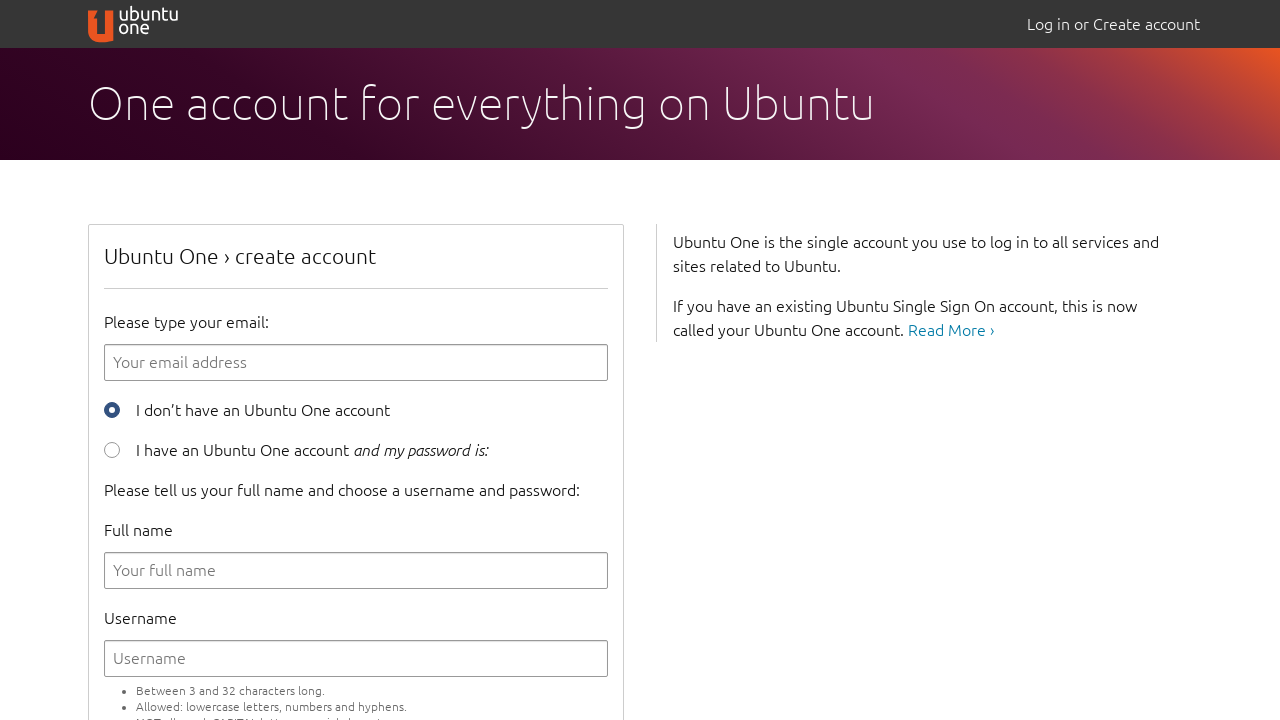

Clicked checkbox 'I have read and accept the Ubuntu One terms of service'
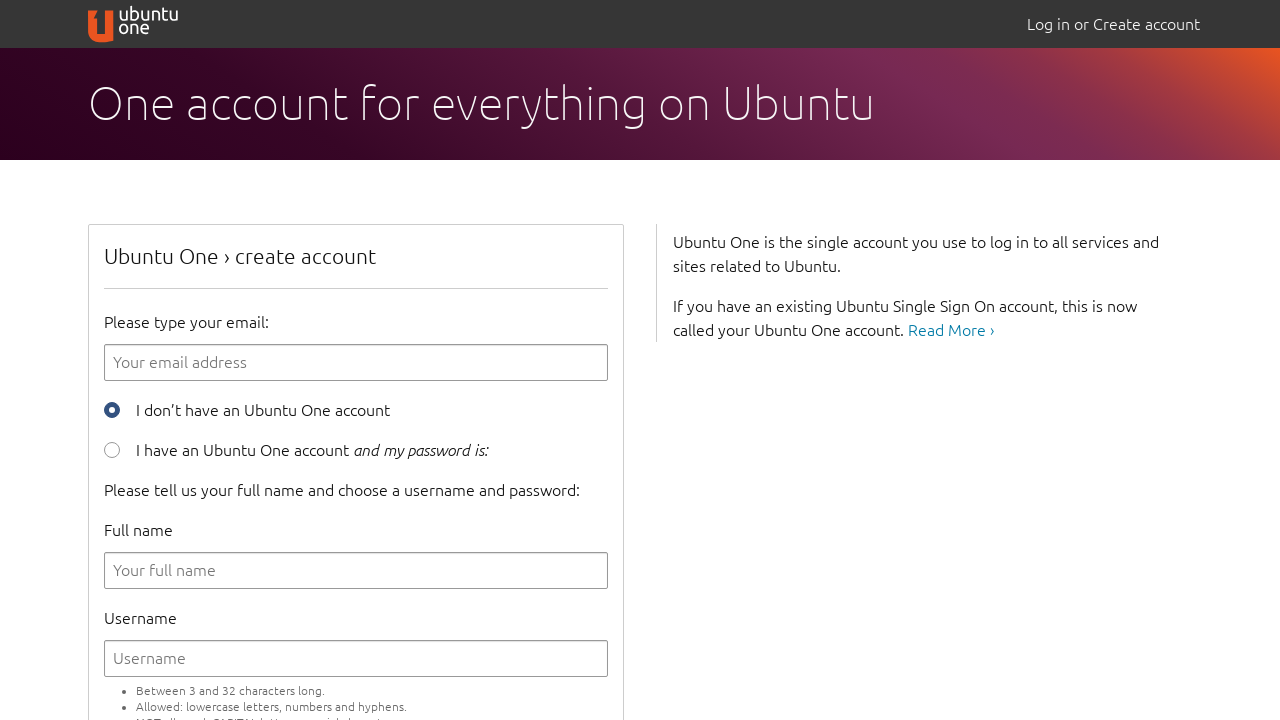

Verified checkbox 'I have read and accept the Ubuntu One terms of service' is selected
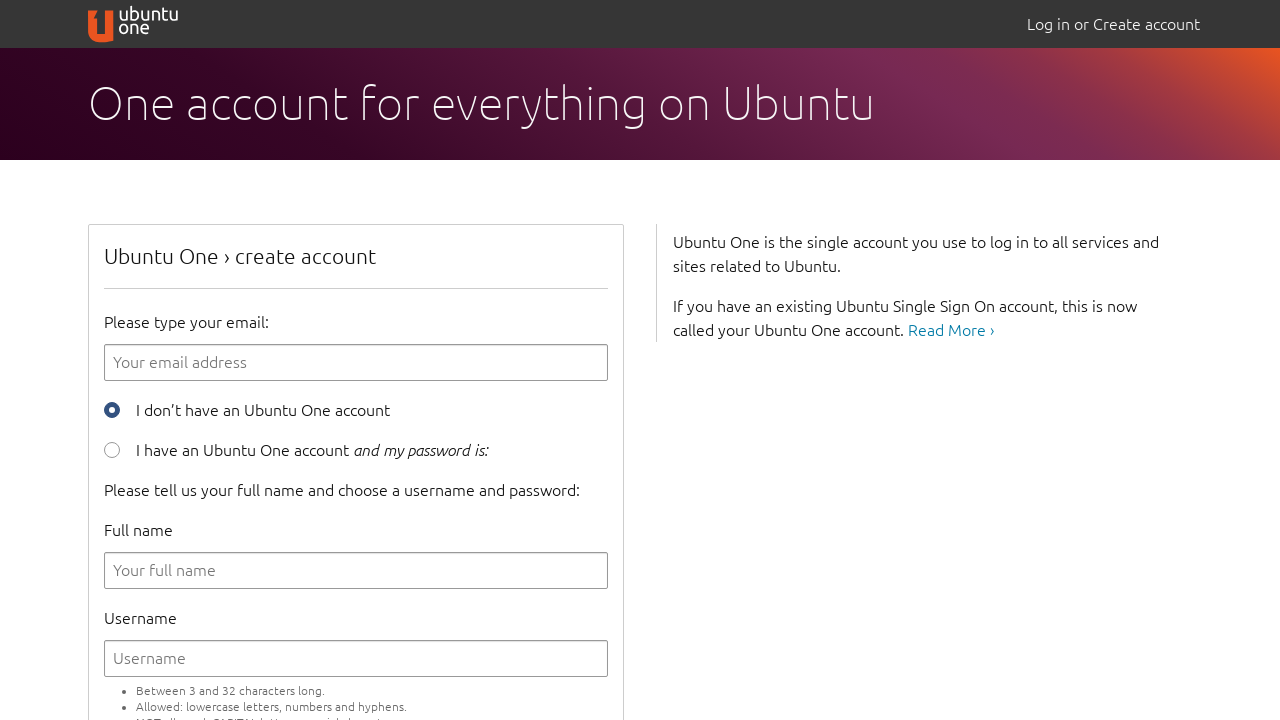

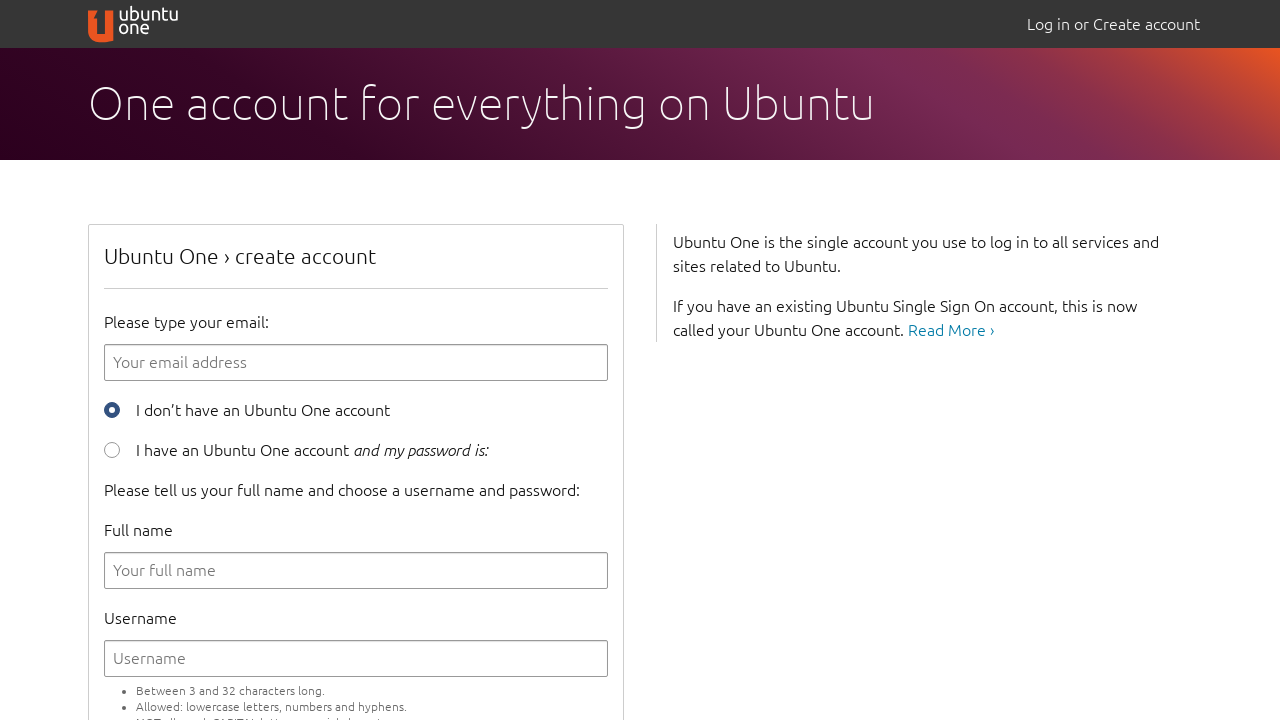